Tests the sorting functionality of a vegetable/fruit table by clicking the column header and verifying the items are sorted alphabetically

Starting URL: https://rahulshettyacademy.com/seleniumPractise/#/offers

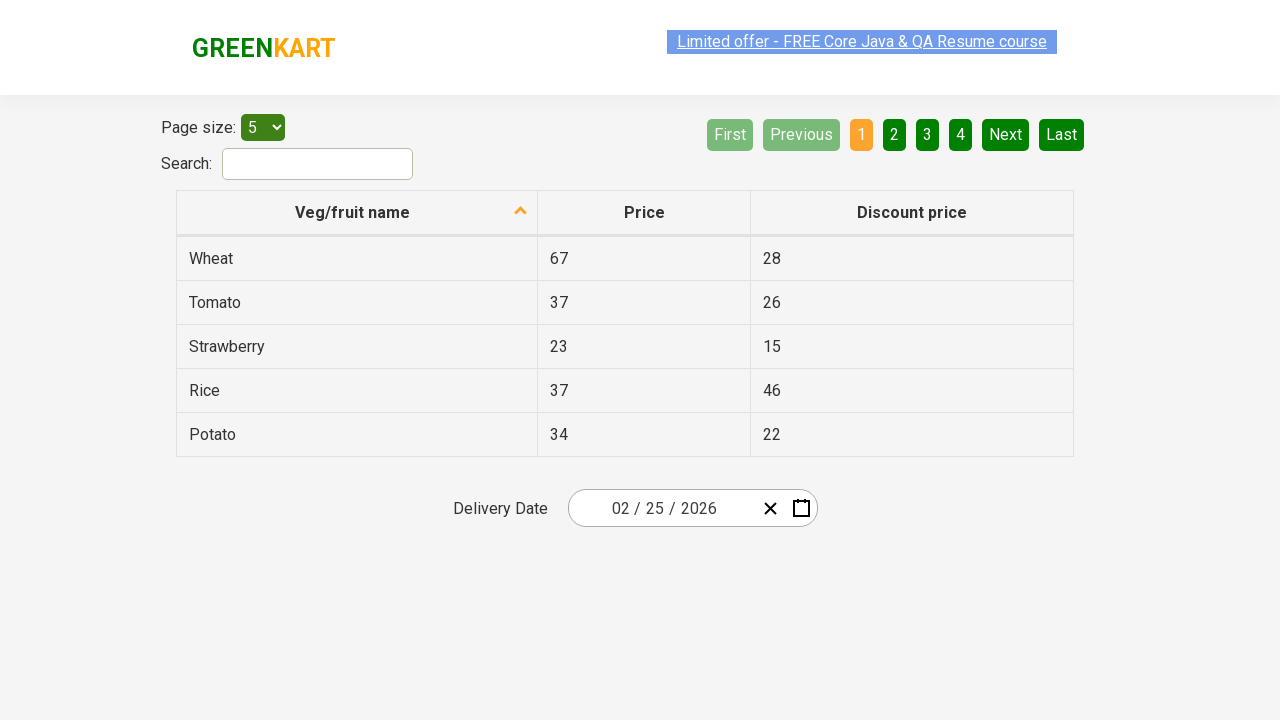

Clicked on 'Veg/fruit name' column header to sort the table at (353, 212) on xpath=//span[text()='Veg/fruit name']
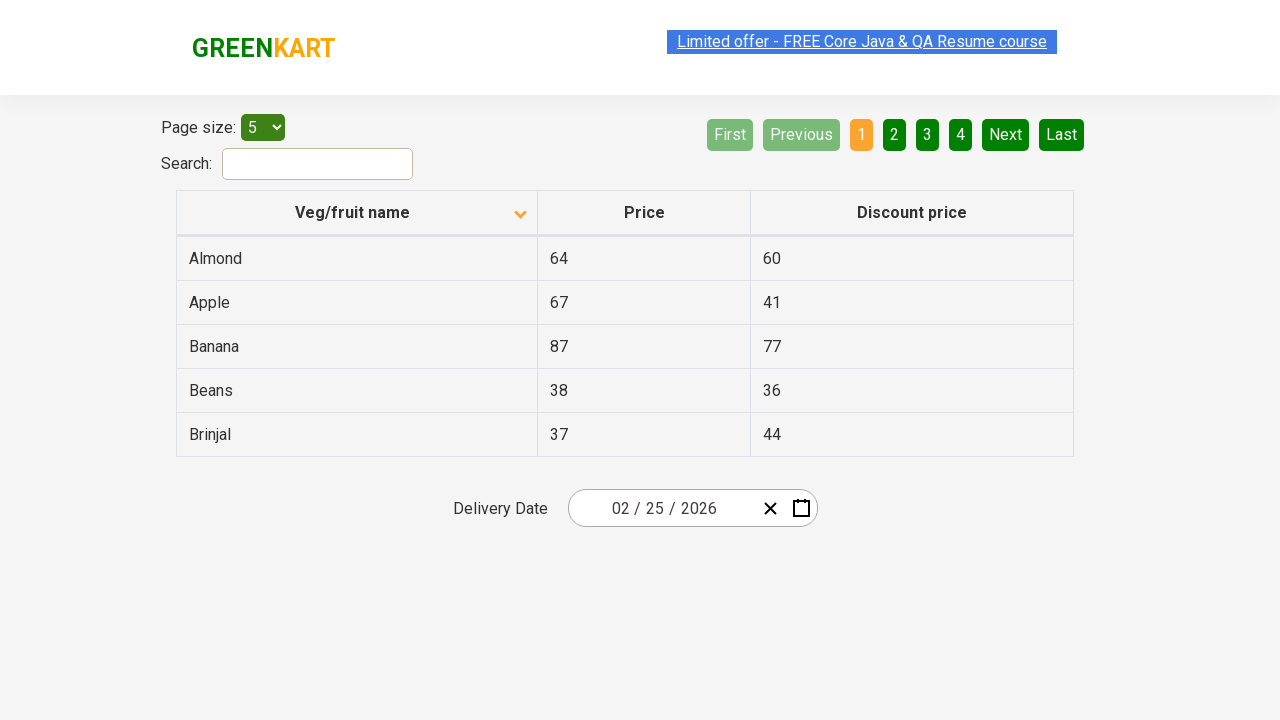

Waited for table to load and be sorted
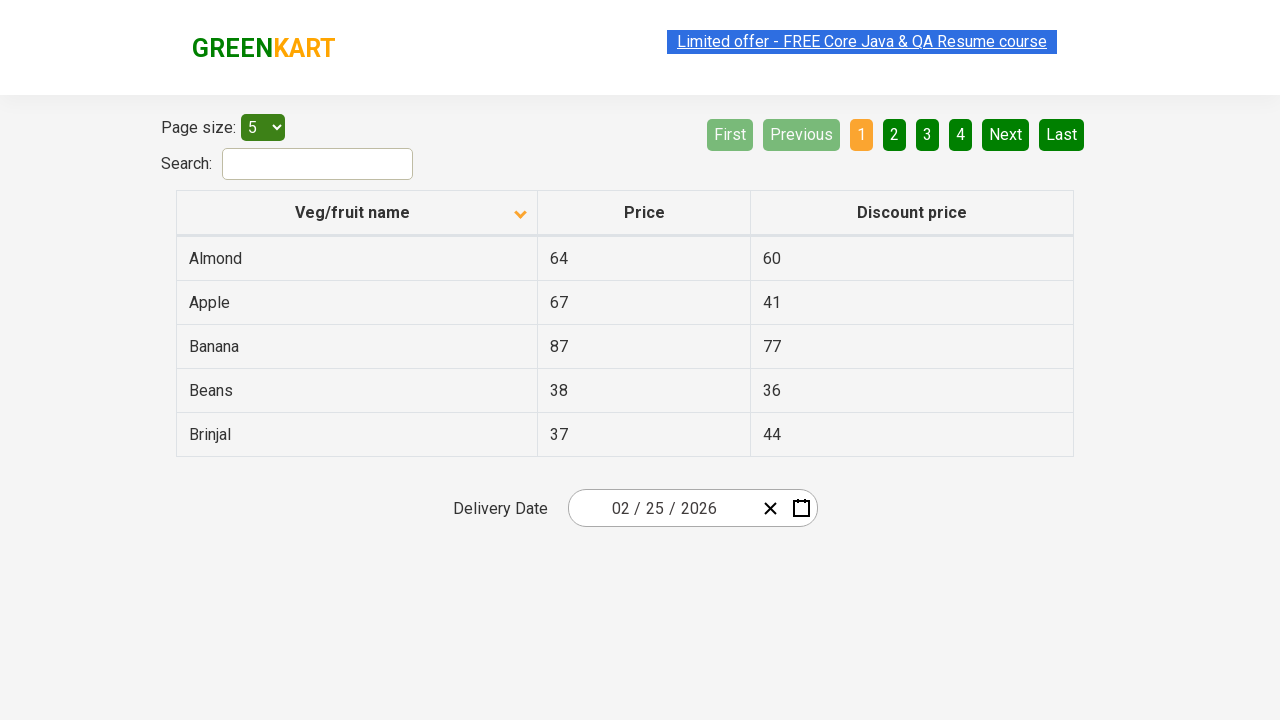

Retrieved all vegetable/fruit names from the first column
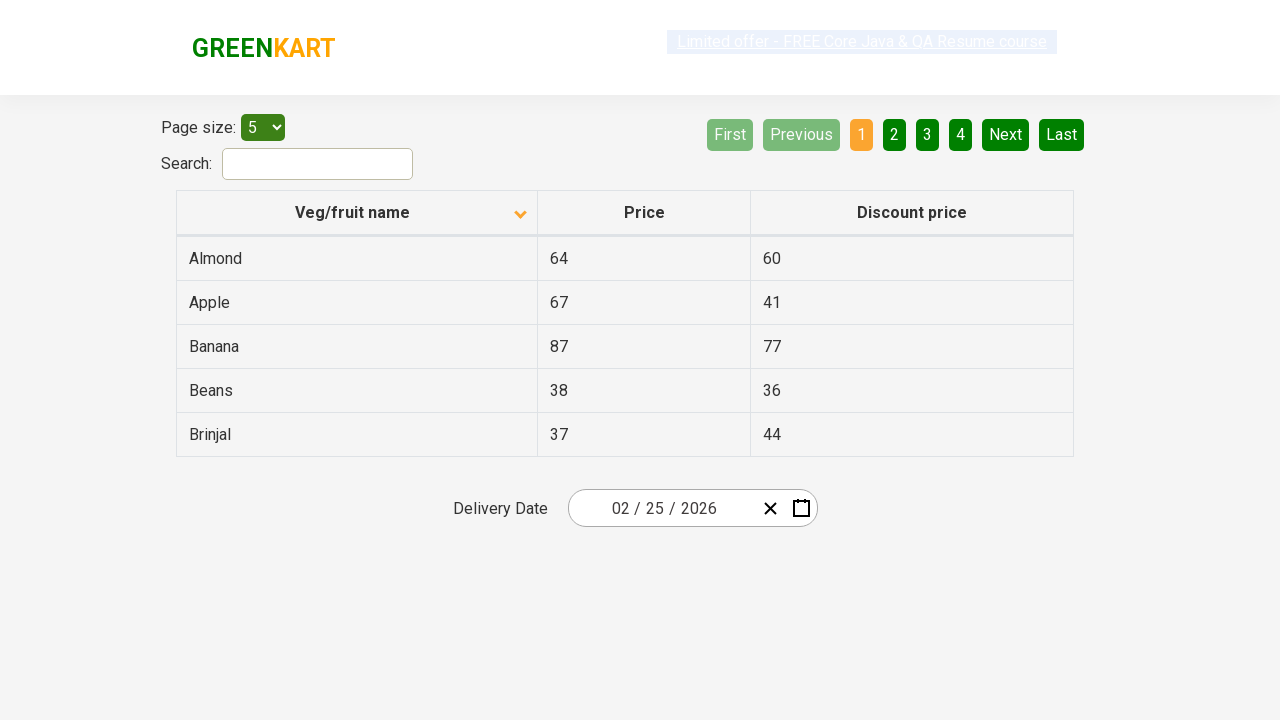

Extracted text content from all vegetable/fruit name elements
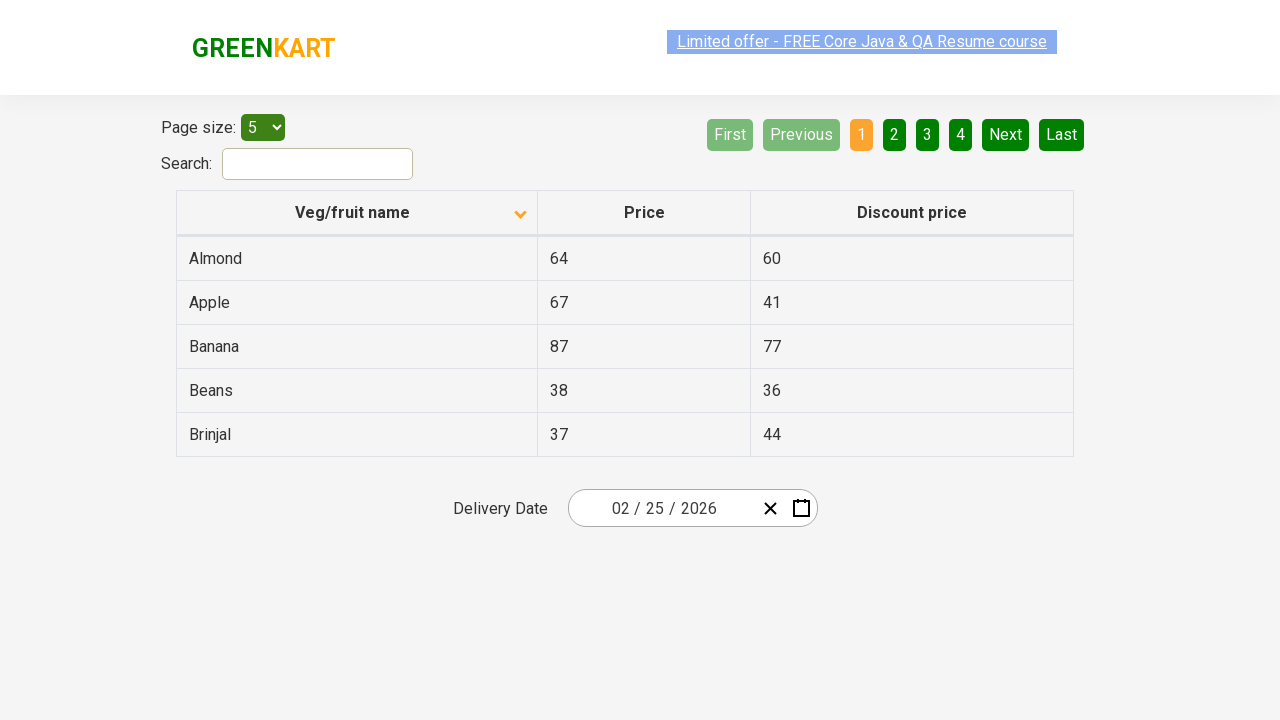

Created a sorted reference list for comparison
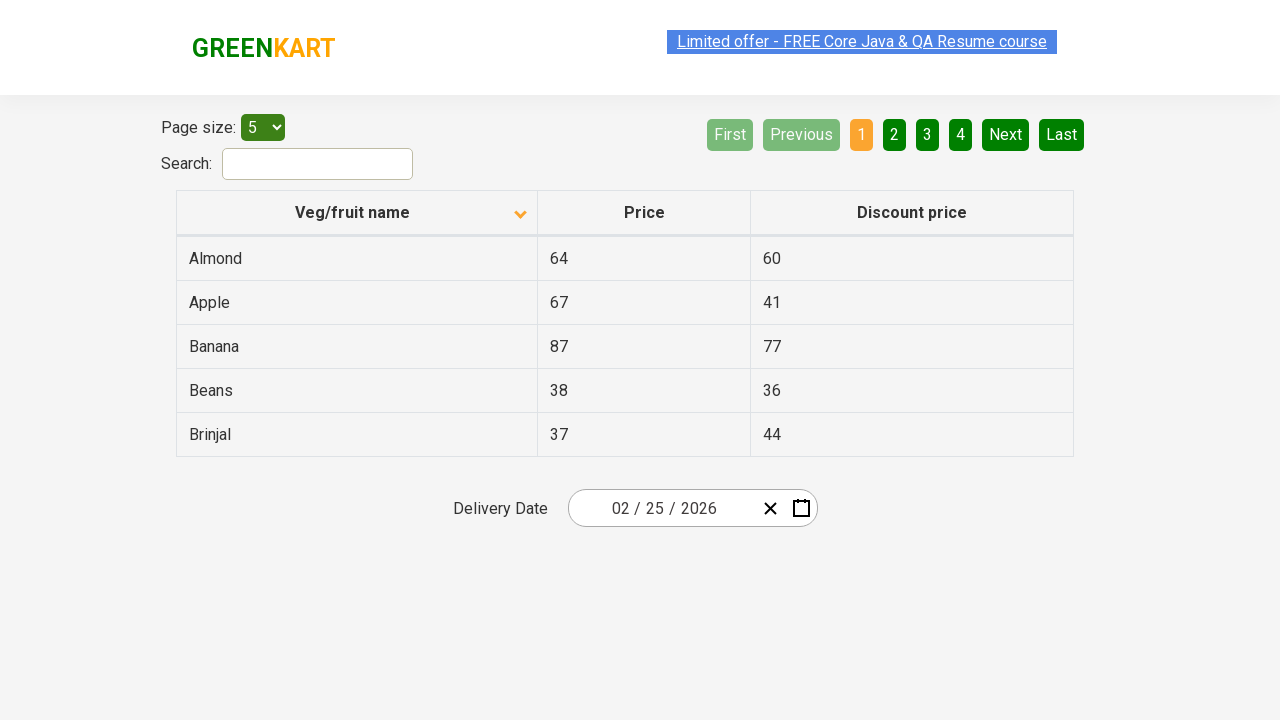

Verified that vegetables/fruits are sorted alphabetically - assertion passed
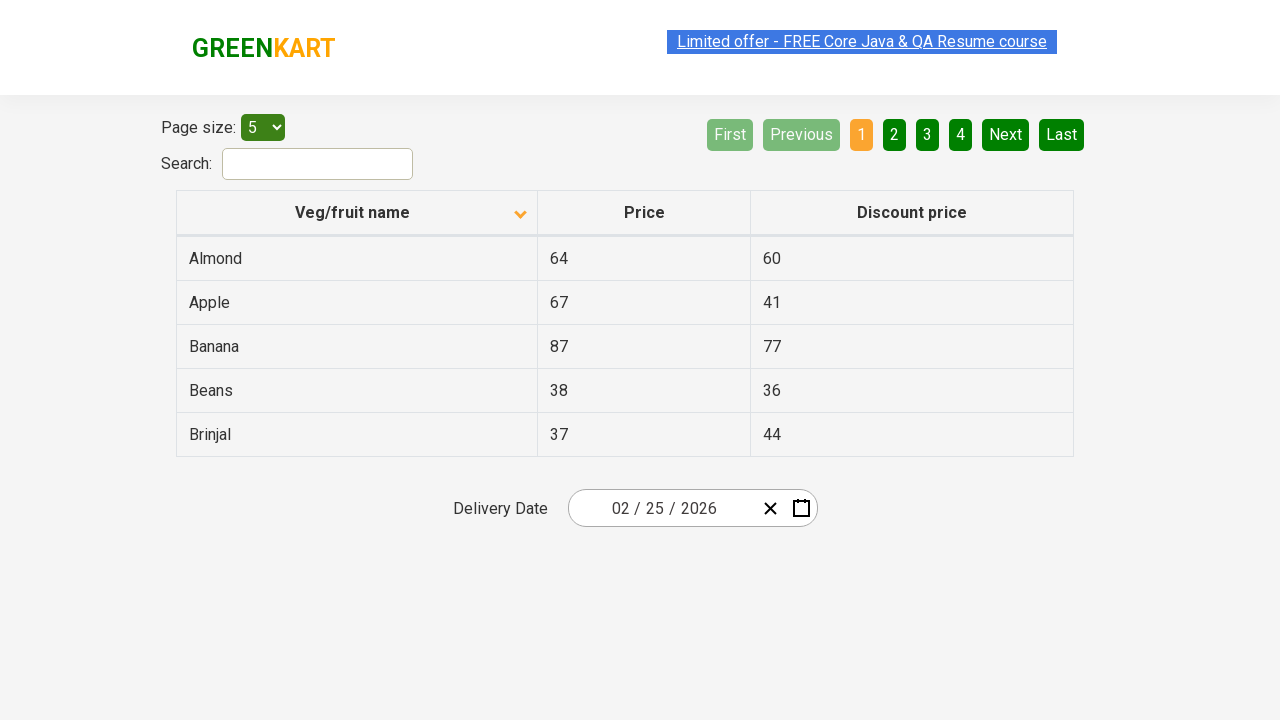

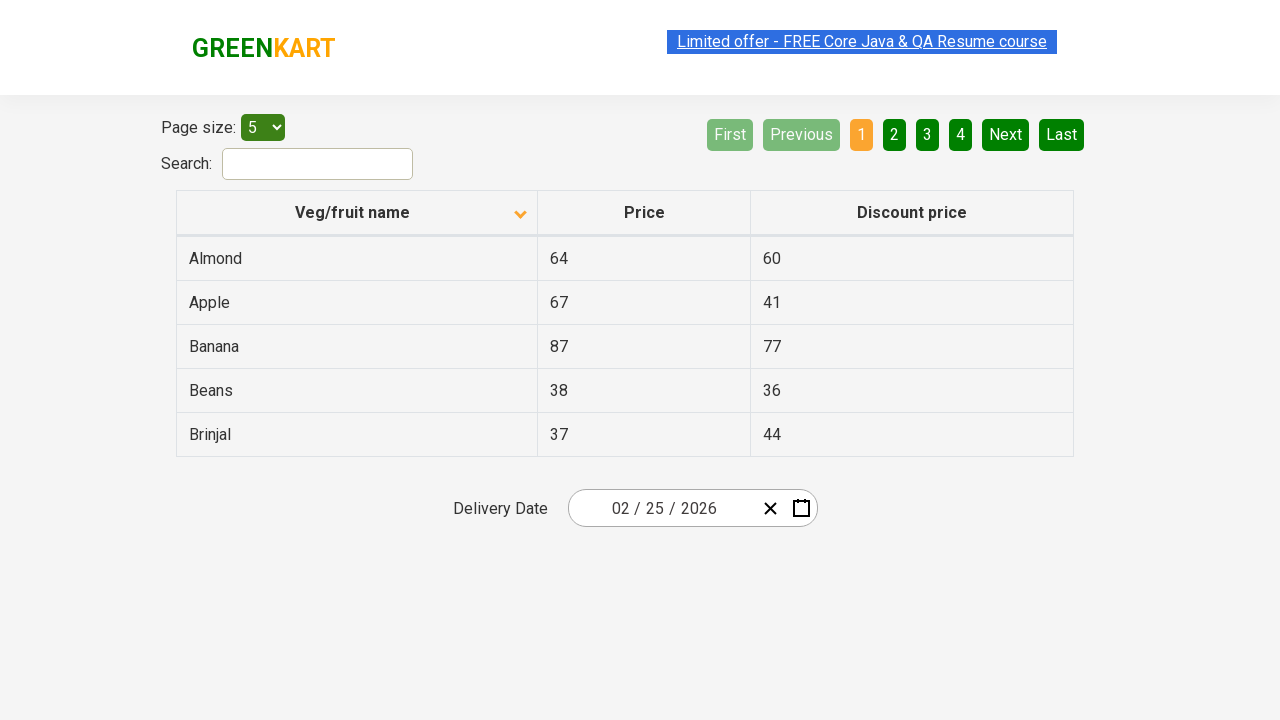